Tests login form error handling by attempting to log in with invalid credentials and verifying the error message appears

Starting URL: https://the-internet.herokuapp.com/login

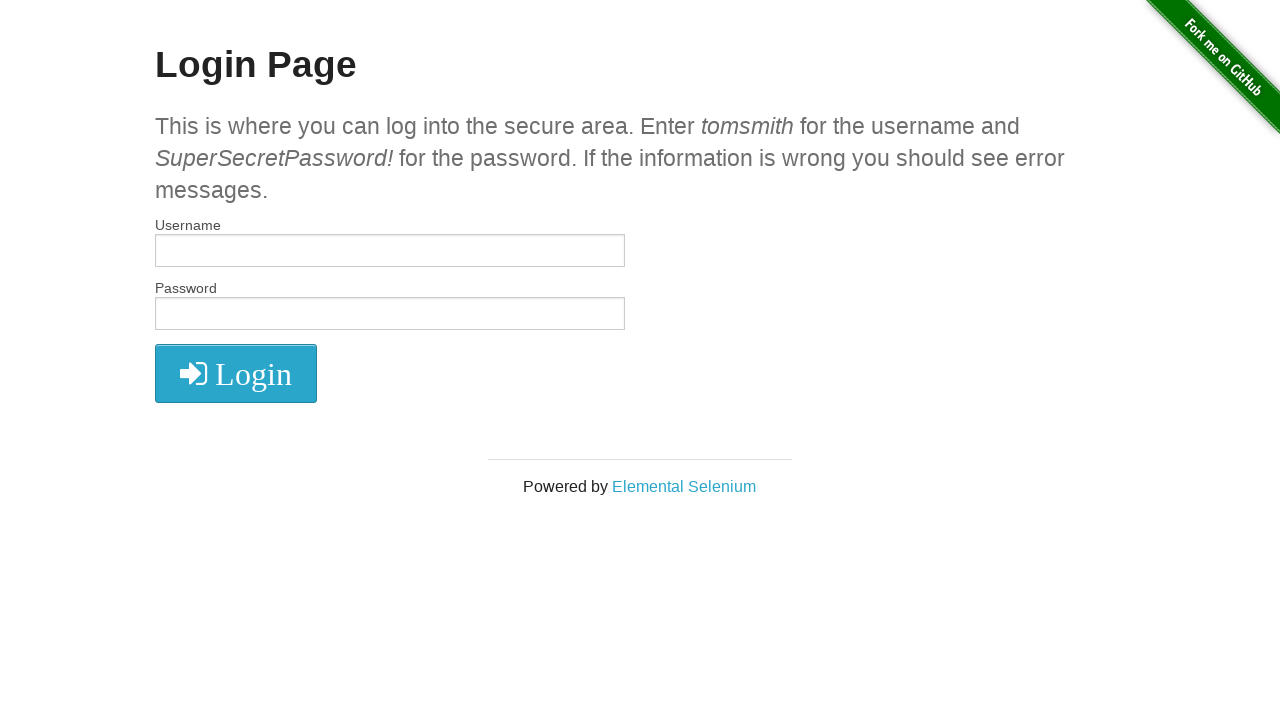

Filled username field with invalid username 'invaliduser123' on //input[@type='text']
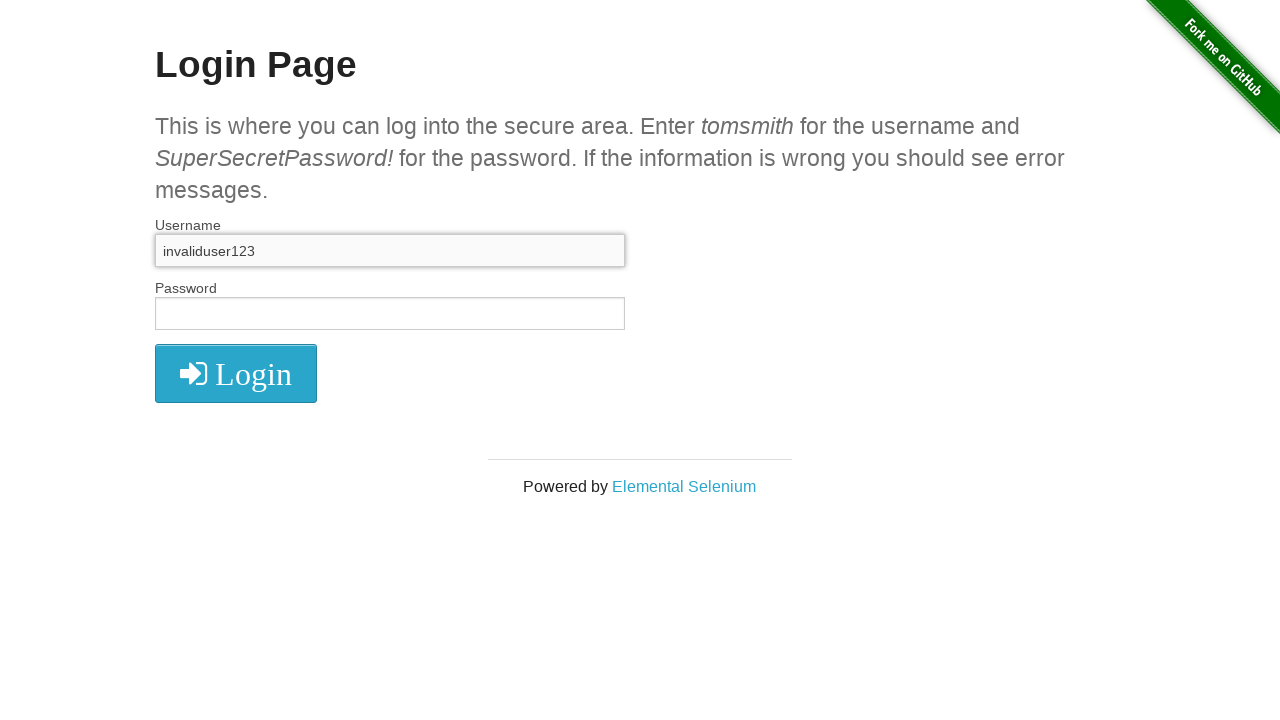

Filled password field with 'wrongpass456' on #password
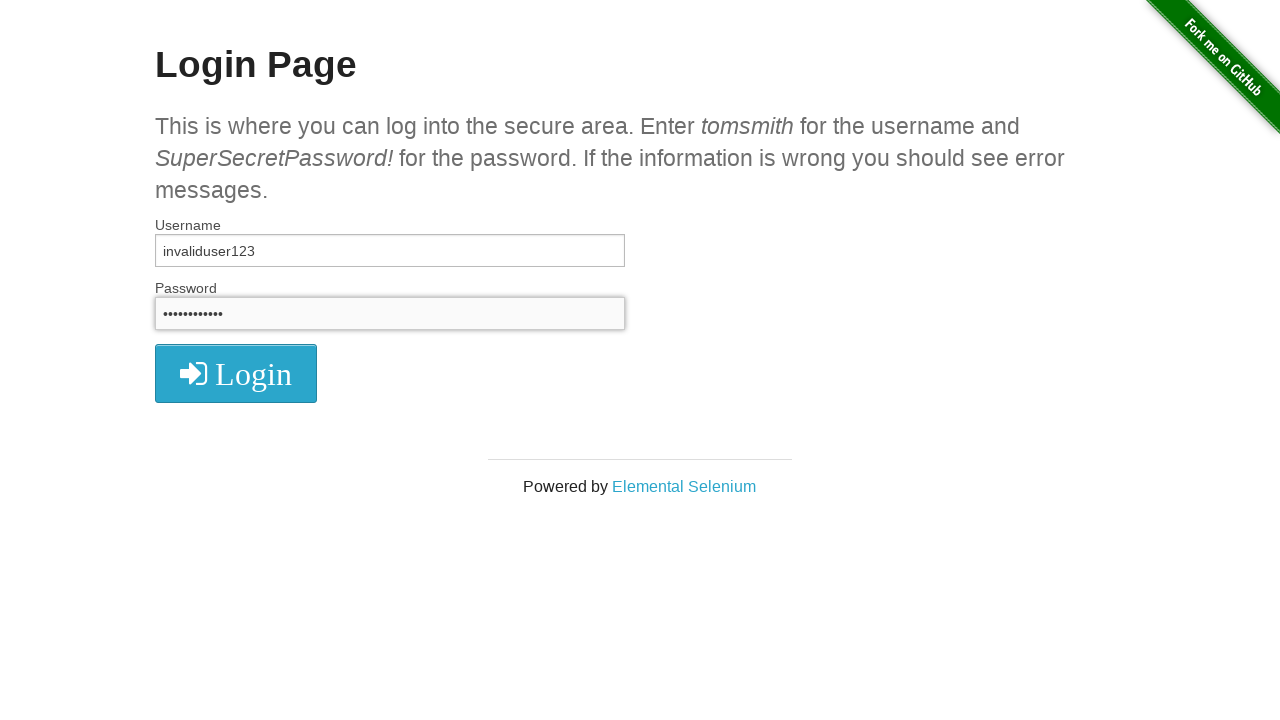

Clicked login button to attempt authentication with invalid credentials at (236, 373) on xpath=//button[@class='radius']
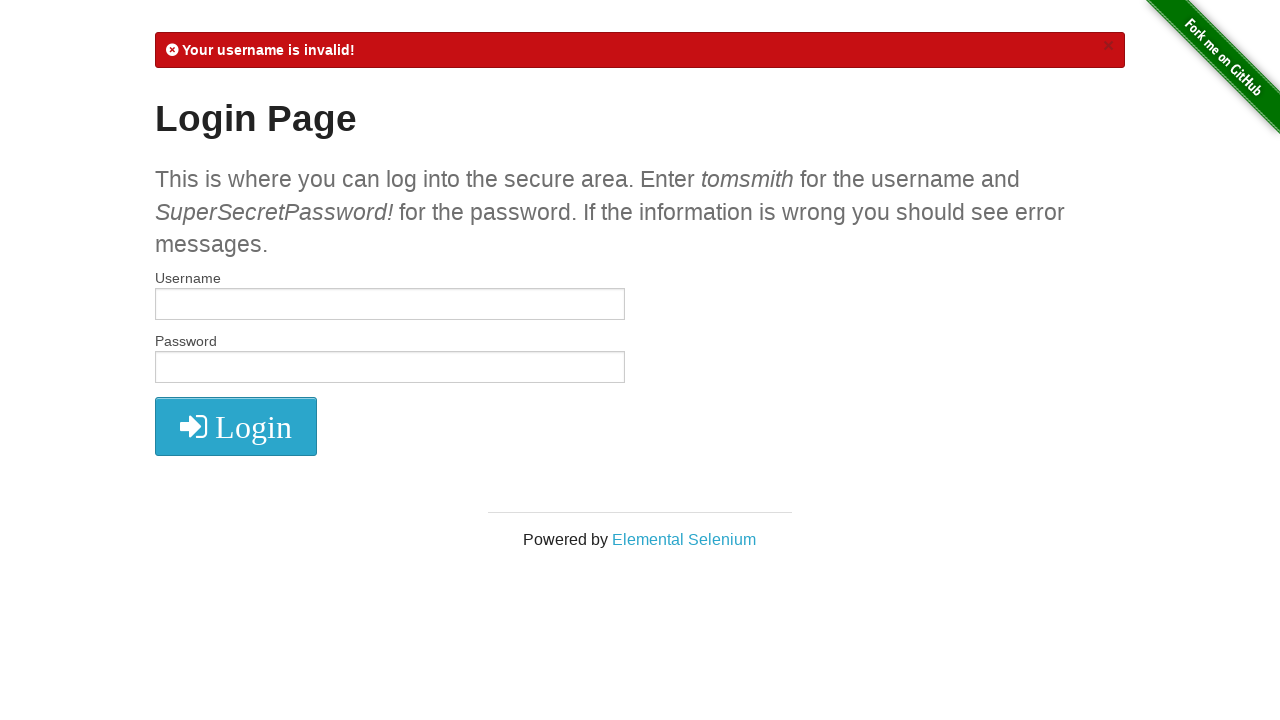

Error message element appeared on page
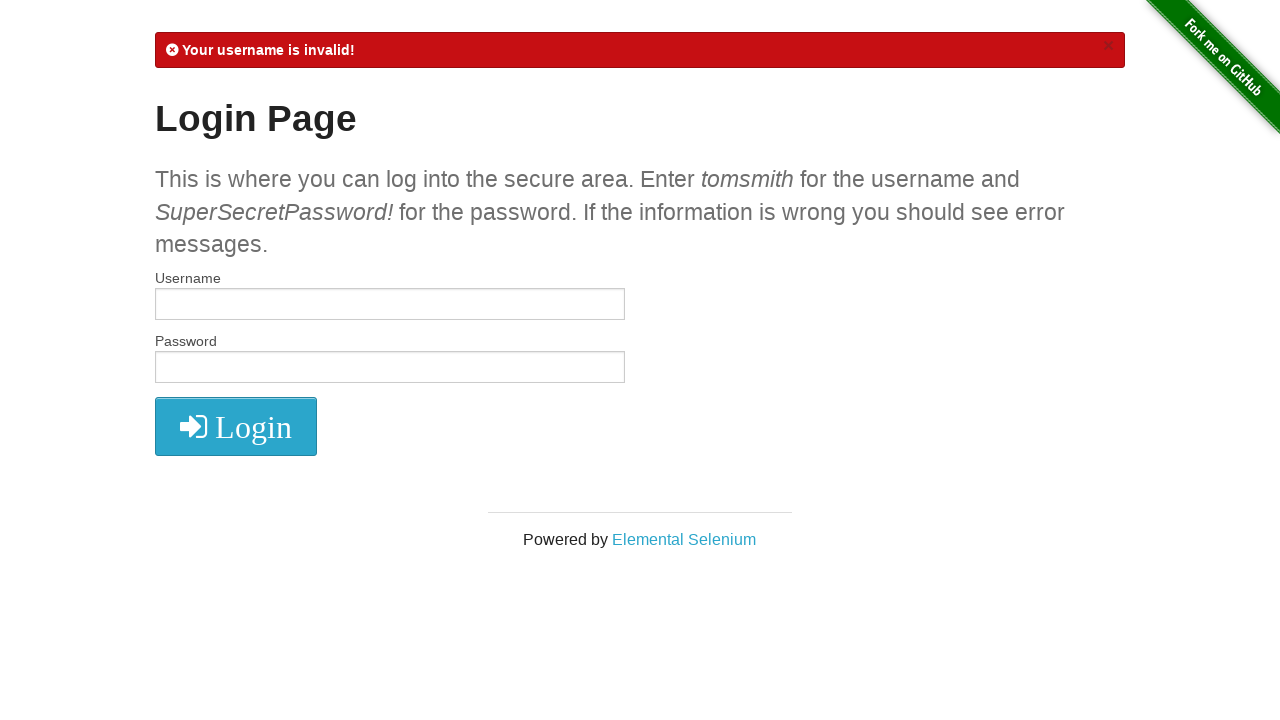

Verified error message contains 'Your username is invalid!'
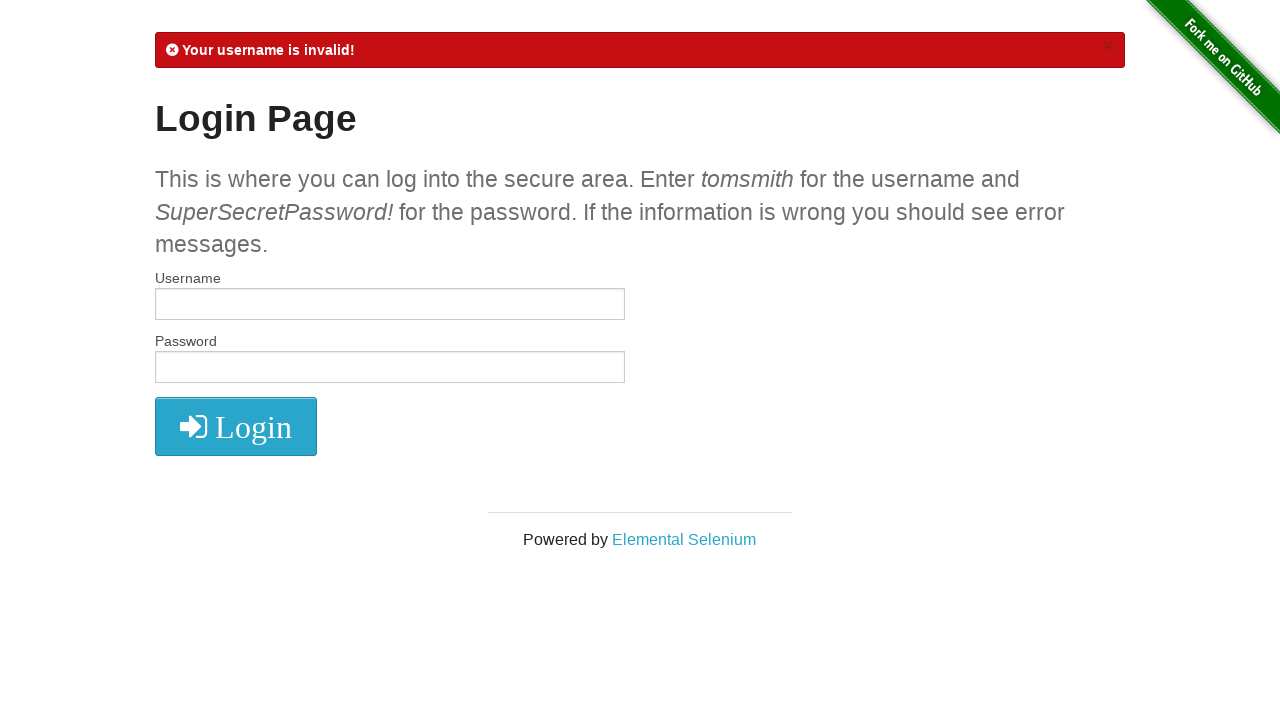

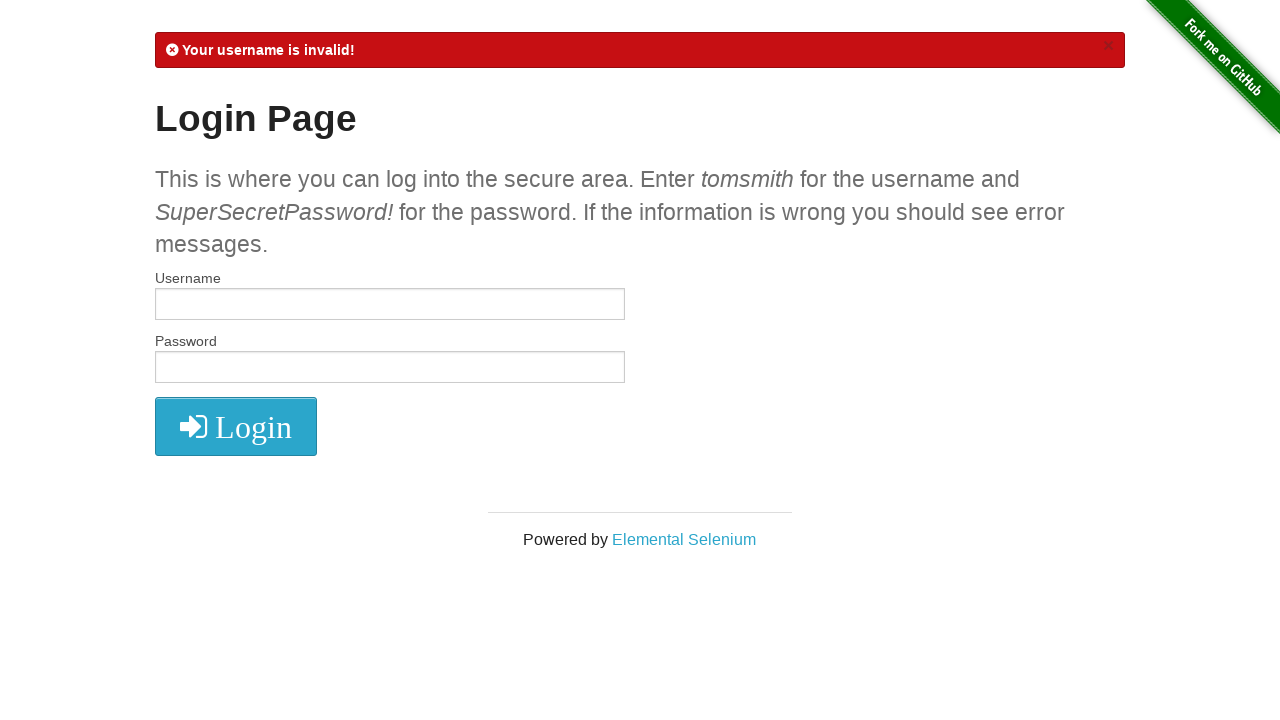